Tests radio button functionality by checking if elements are enabled and clicking on the "I agree" radio button option

Starting URL: https://demos.jquerymobile.com/1.4.5/checkboxradio-radio/

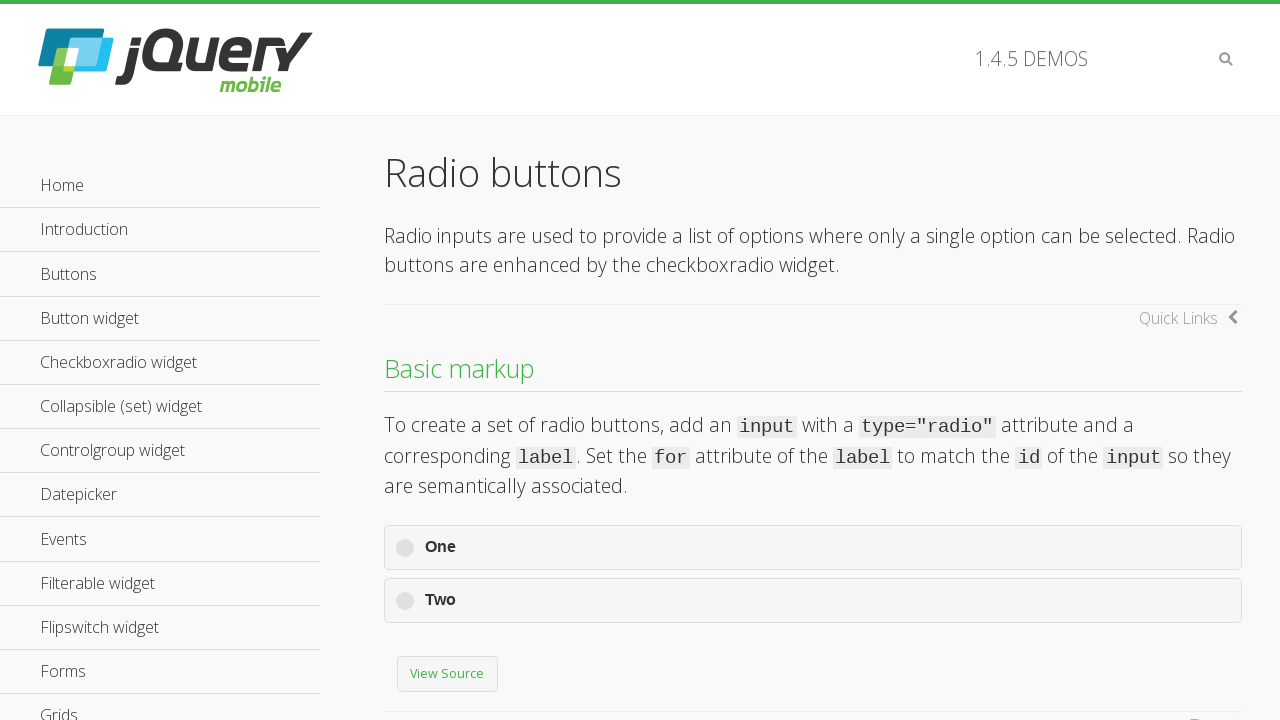

Waited for disabled radio button (input#radio-choice-7a) to be present
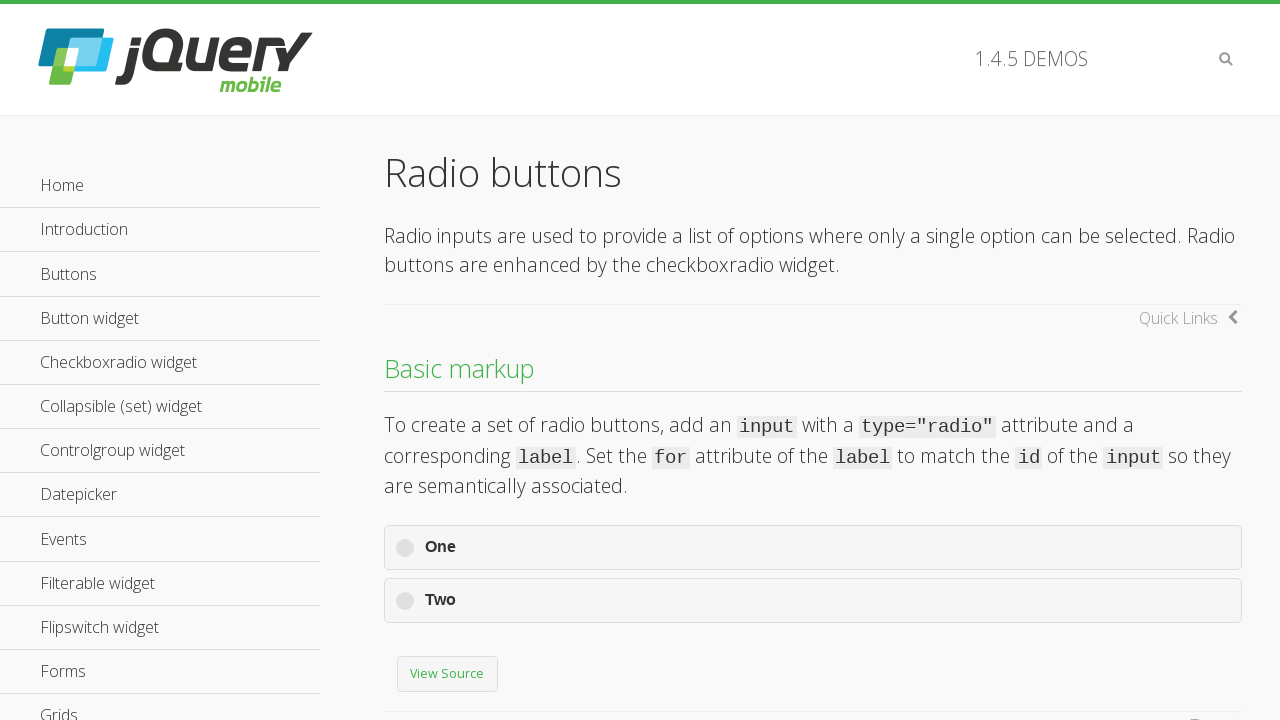

Waited for 'I agree' label to be visible
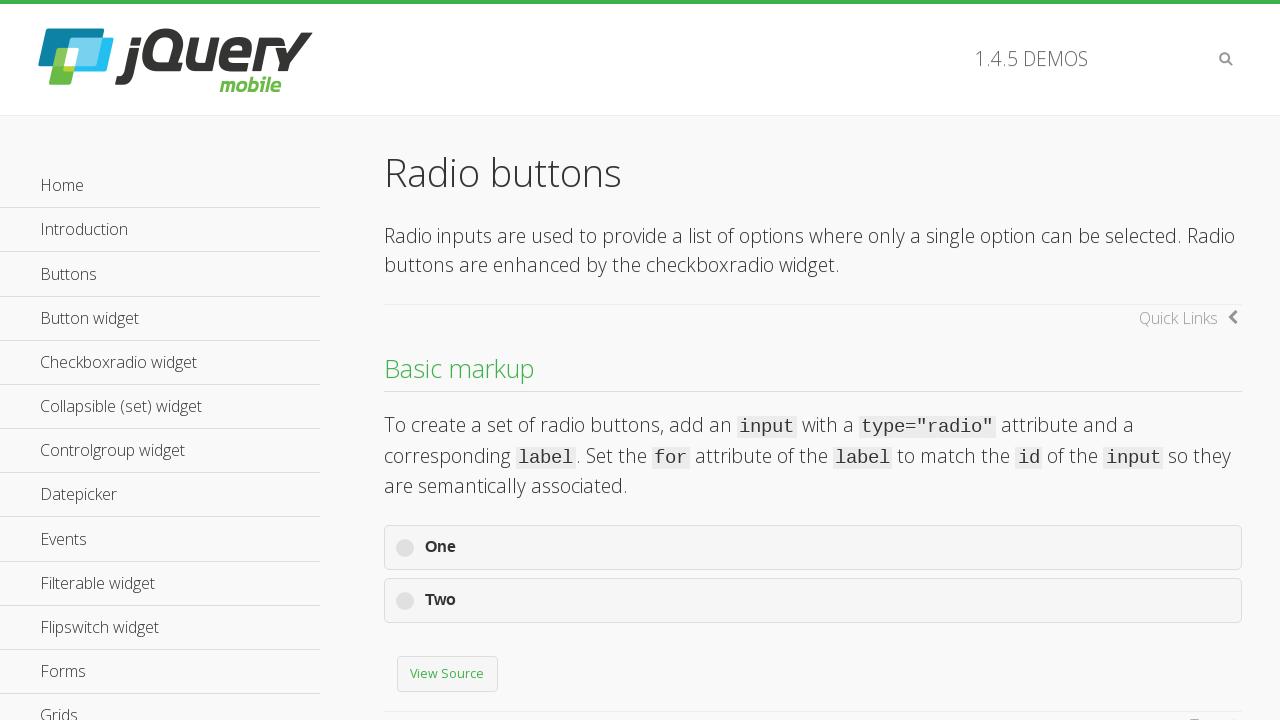

Clicked on the 'I agree' radio button at (813, 531) on label:text('I agree')
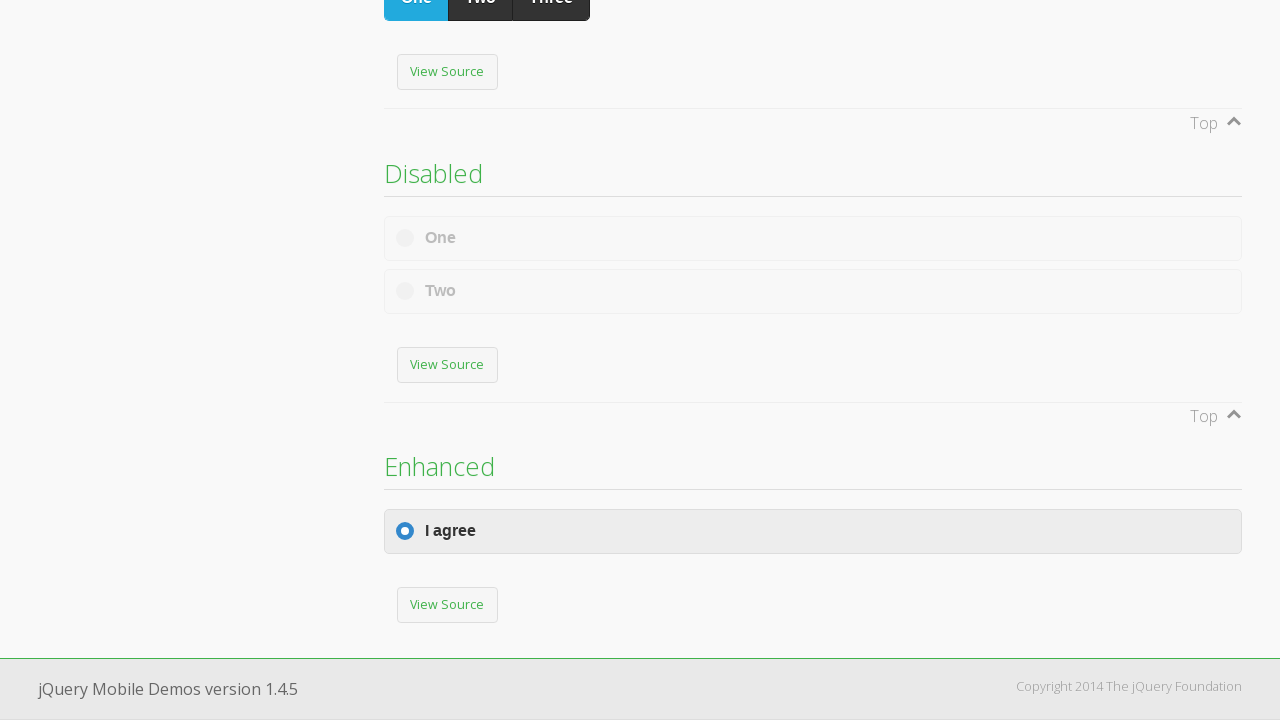

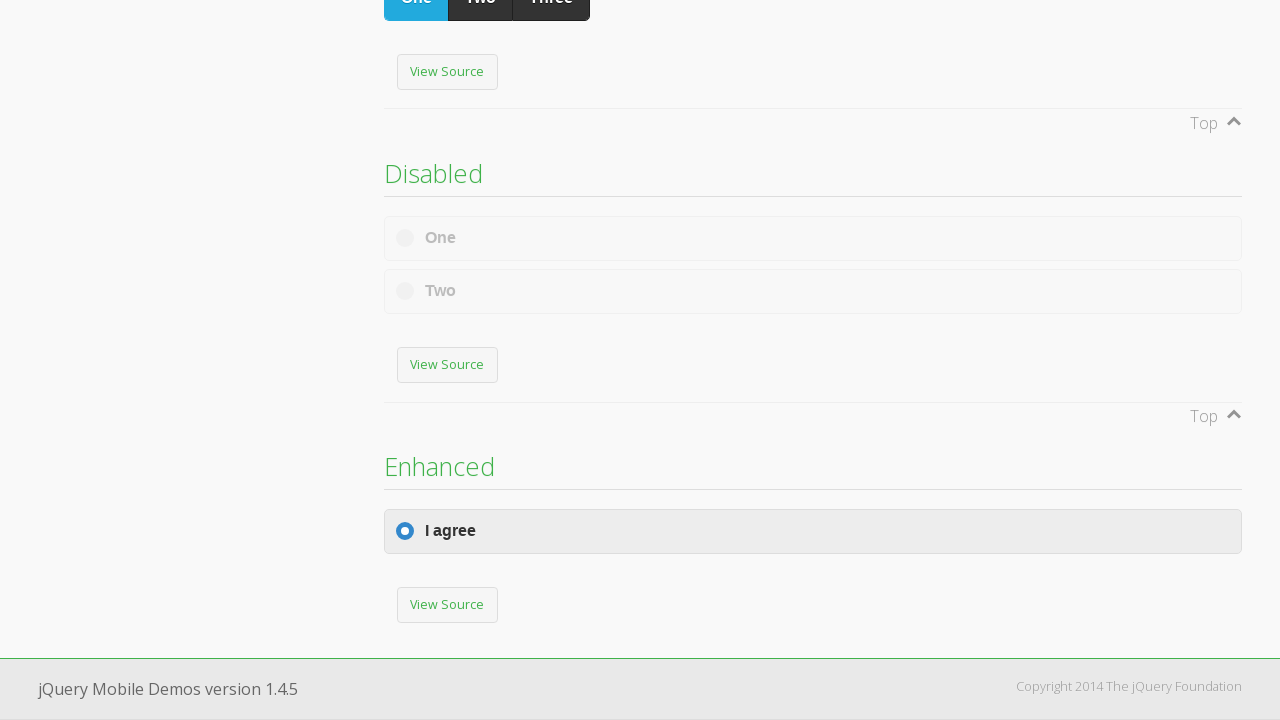